Tests that the Clear completed button is hidden when there are no completed items

Starting URL: https://demo.playwright.dev/todomvc

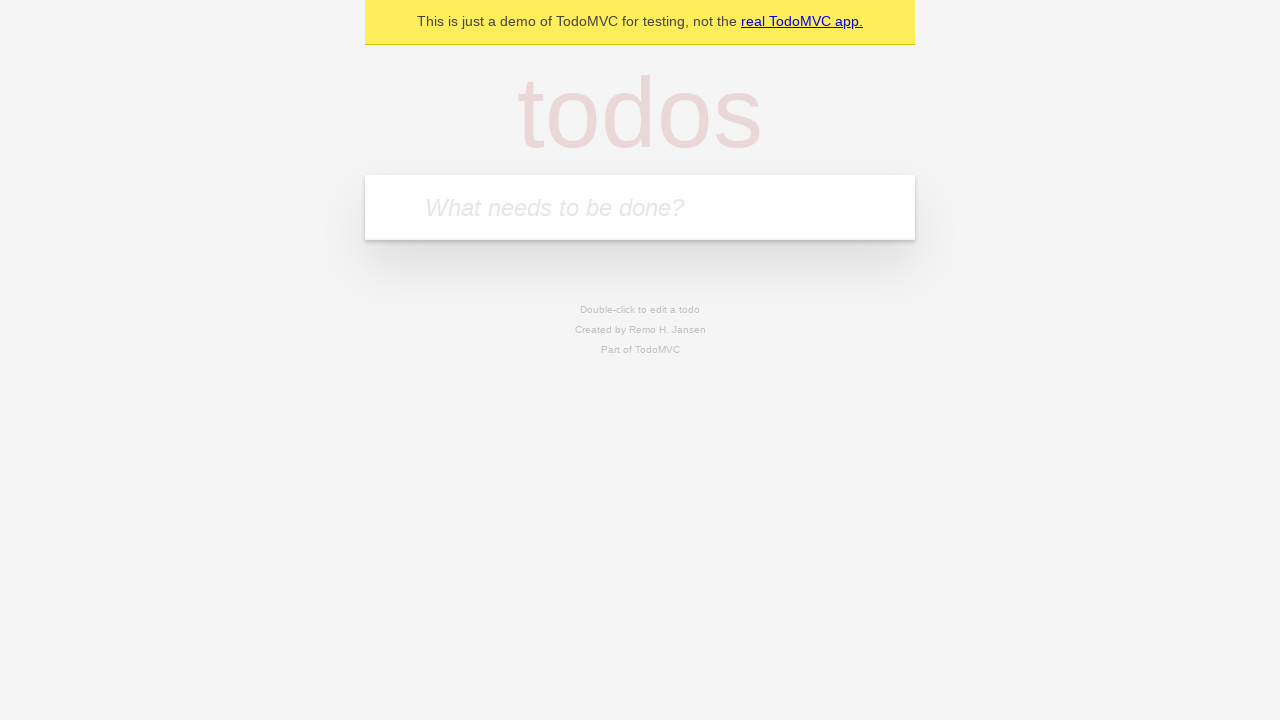

Filled input field with 'buy some cheese' on internal:attr=[placeholder="What needs to be done?"i]
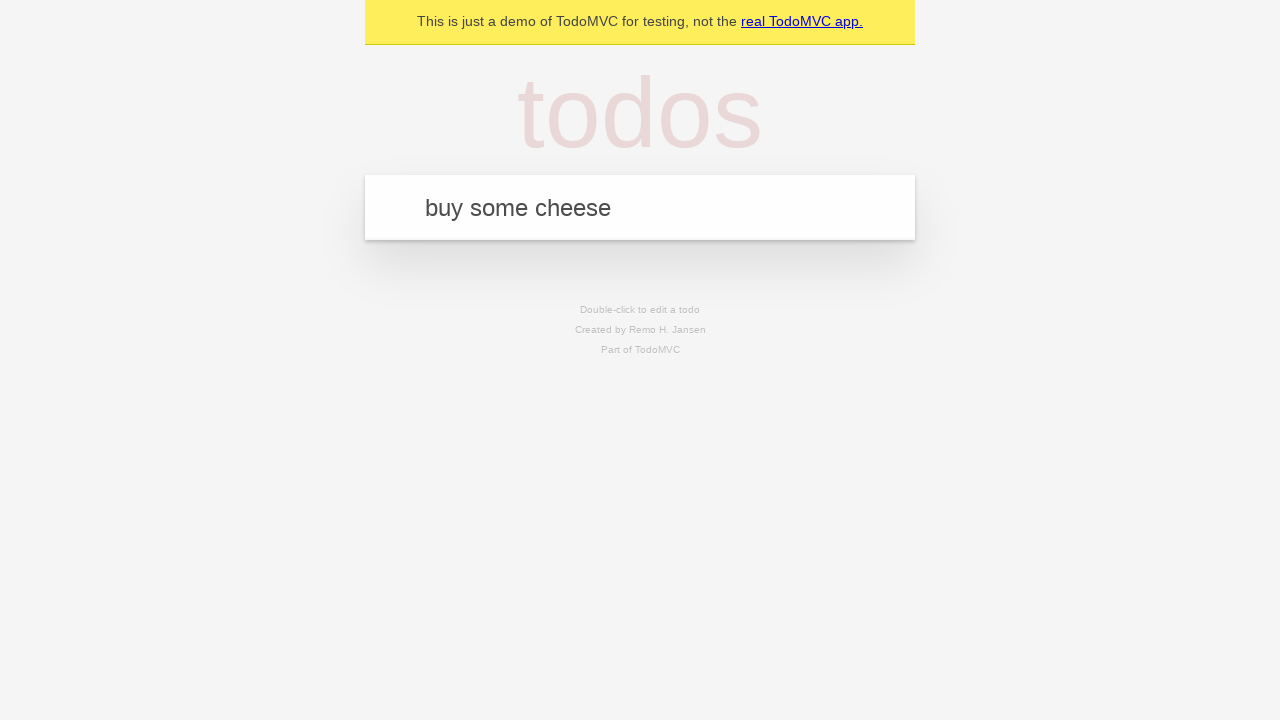

Pressed Enter to create first todo item on internal:attr=[placeholder="What needs to be done?"i]
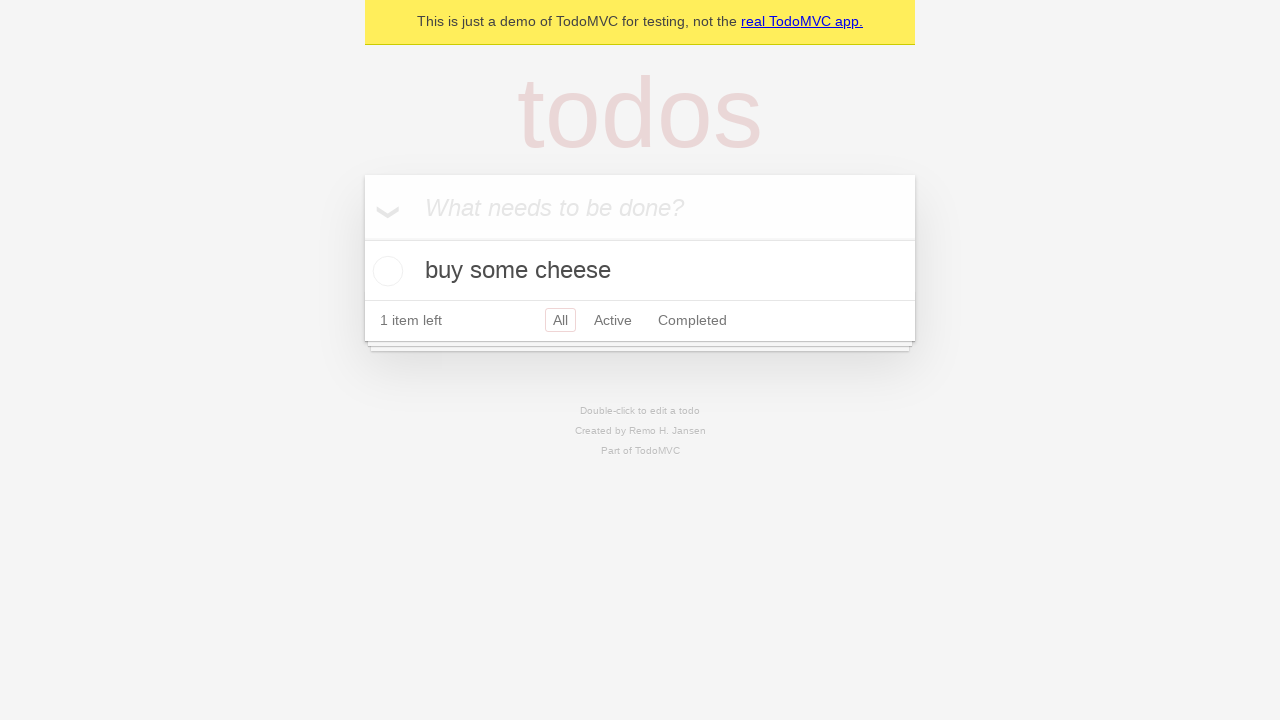

Filled input field with 'feed the cat' on internal:attr=[placeholder="What needs to be done?"i]
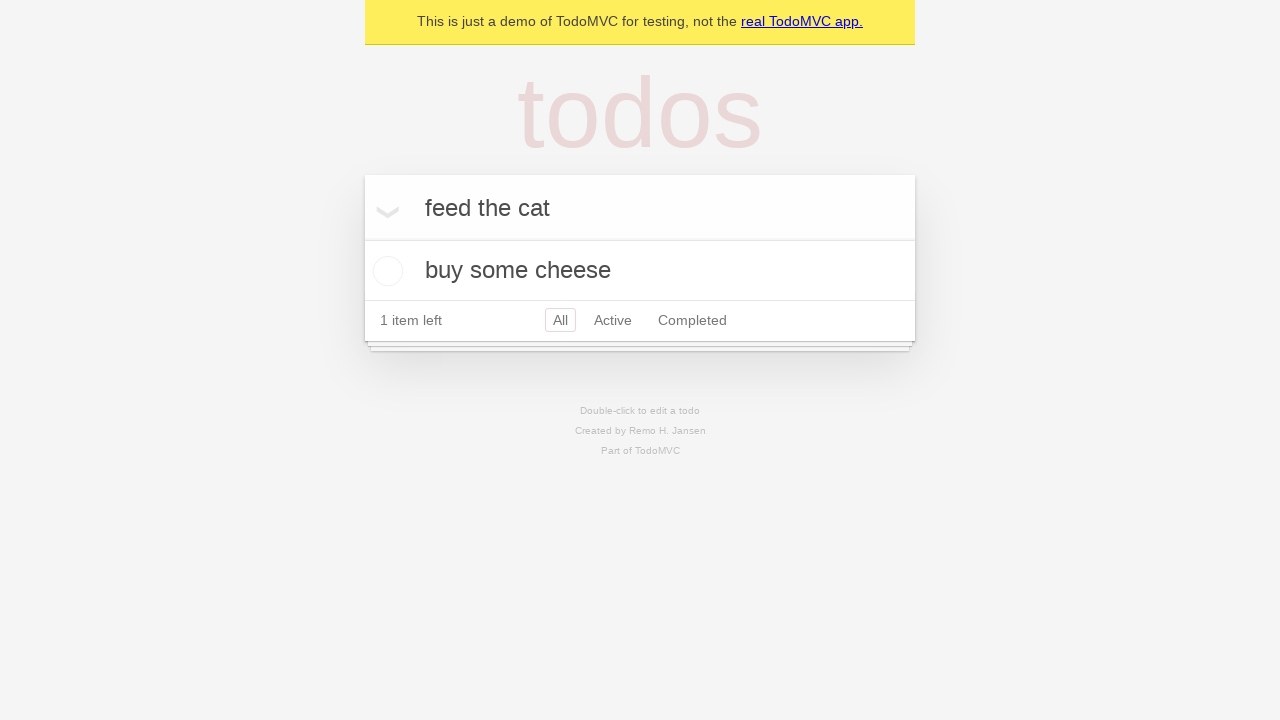

Pressed Enter to create second todo item on internal:attr=[placeholder="What needs to be done?"i]
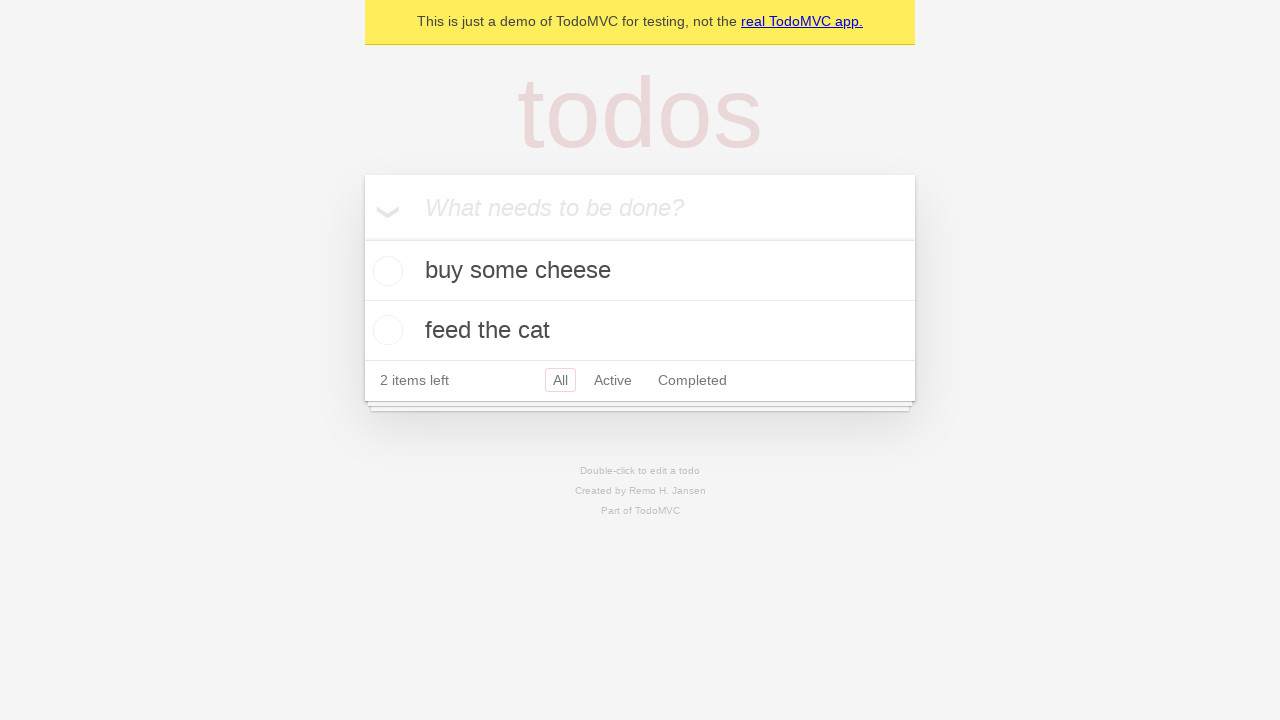

Filled input field with 'book a doctors appointment' on internal:attr=[placeholder="What needs to be done?"i]
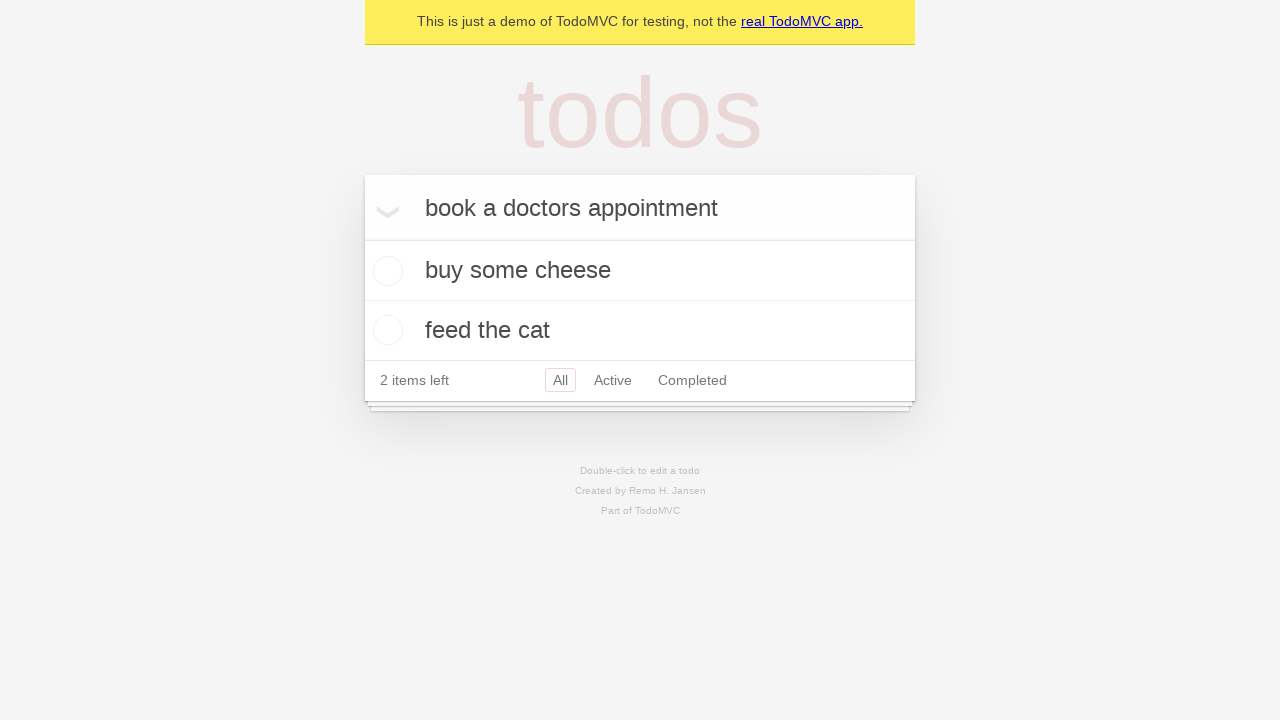

Pressed Enter to create third todo item on internal:attr=[placeholder="What needs to be done?"i]
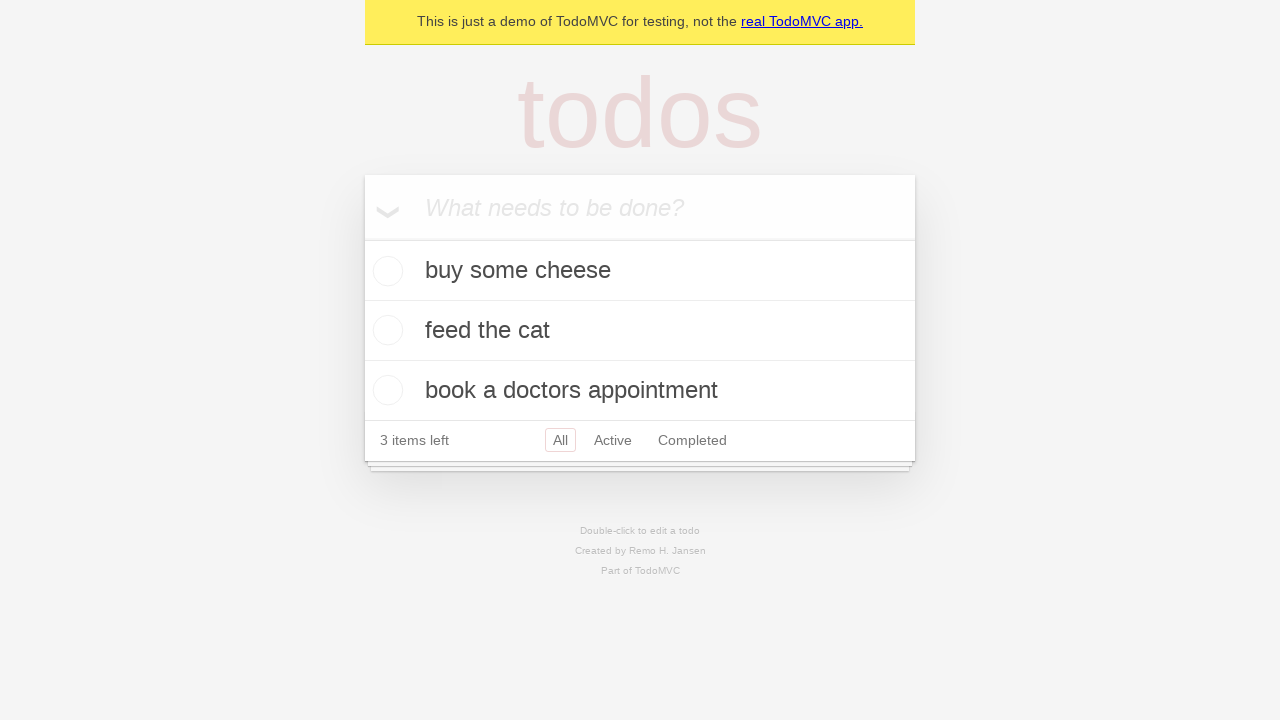

Checked the first todo item as completed at (385, 271) on .todo-list li .toggle >> nth=0
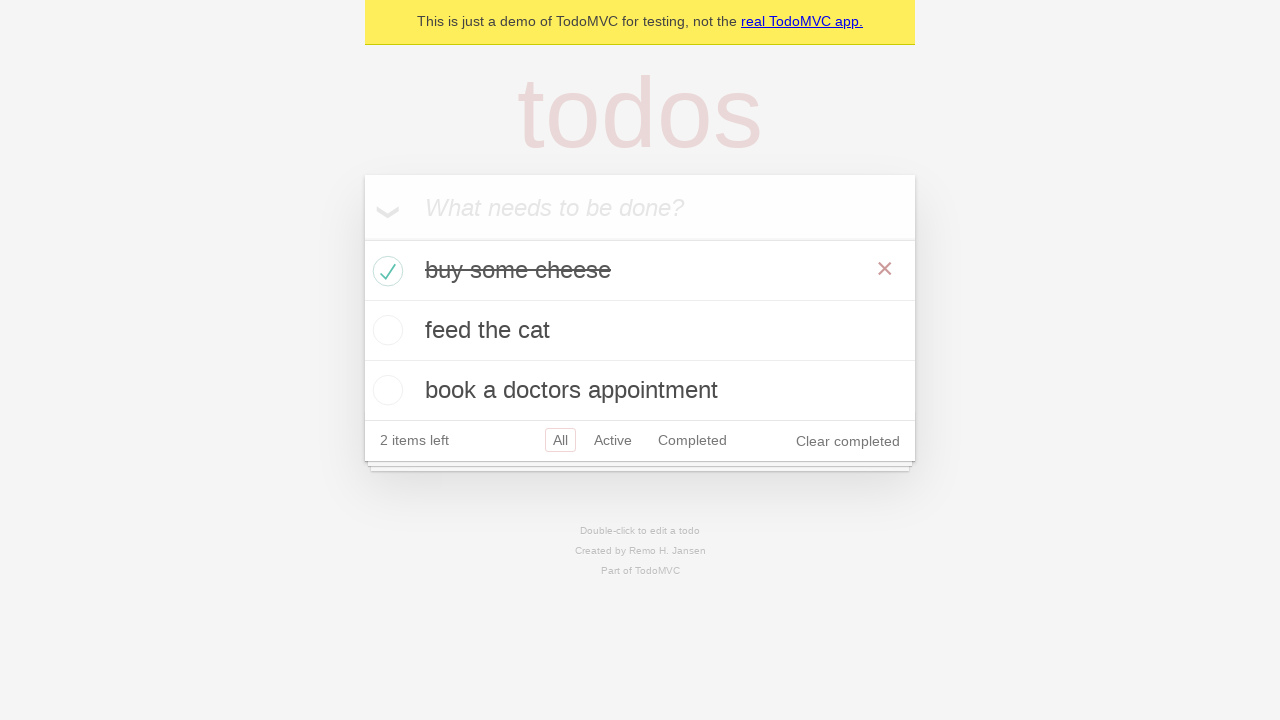

Clicked 'Clear completed' button to remove completed items at (848, 441) on internal:role=button[name="Clear completed"i]
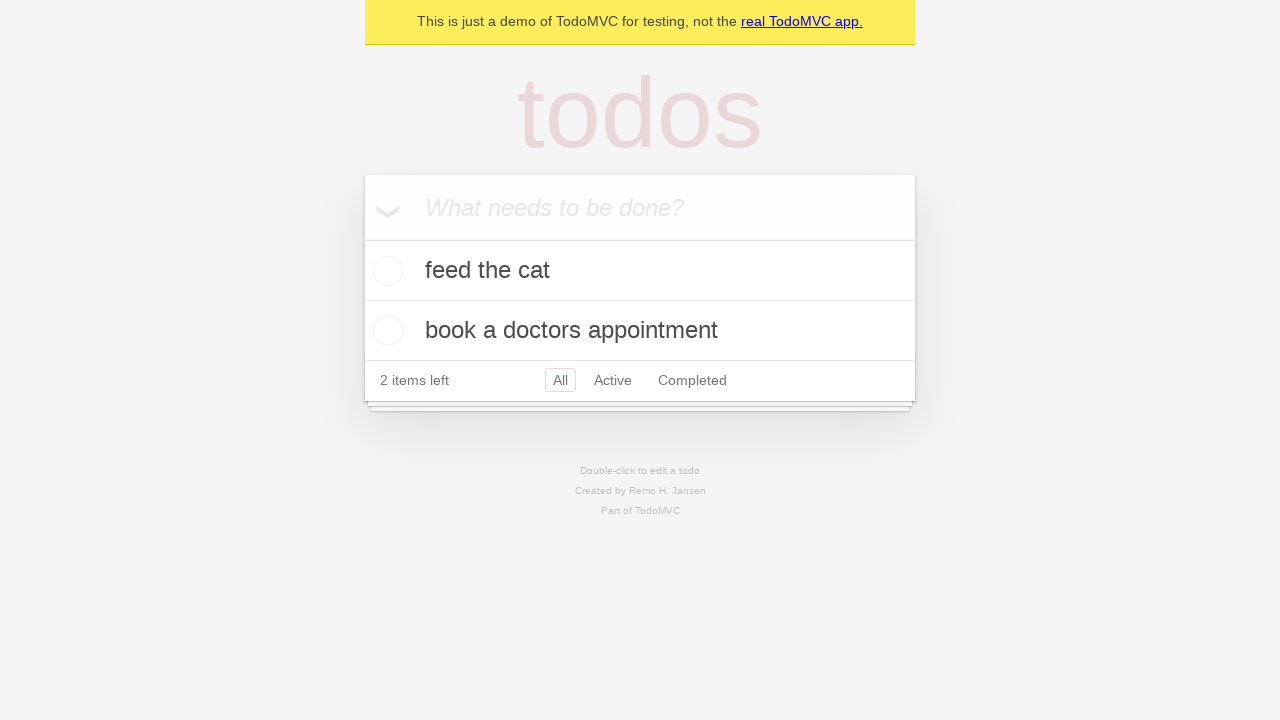

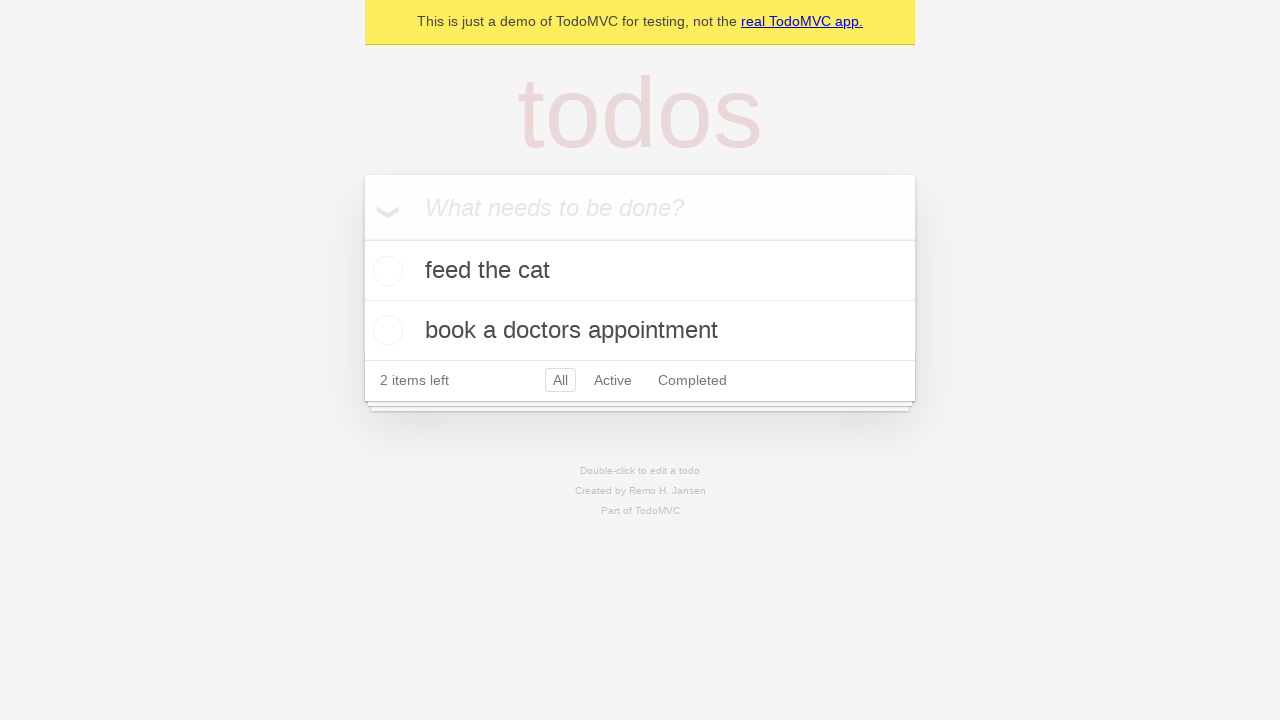